Tests explicit wait functionality by clicking a button and waiting for dynamic content to appear with specific text

Starting URL: http://seleniumpractise.blogspot.com/2016/08/how-to-use-explicit-wait-in-selenium.html

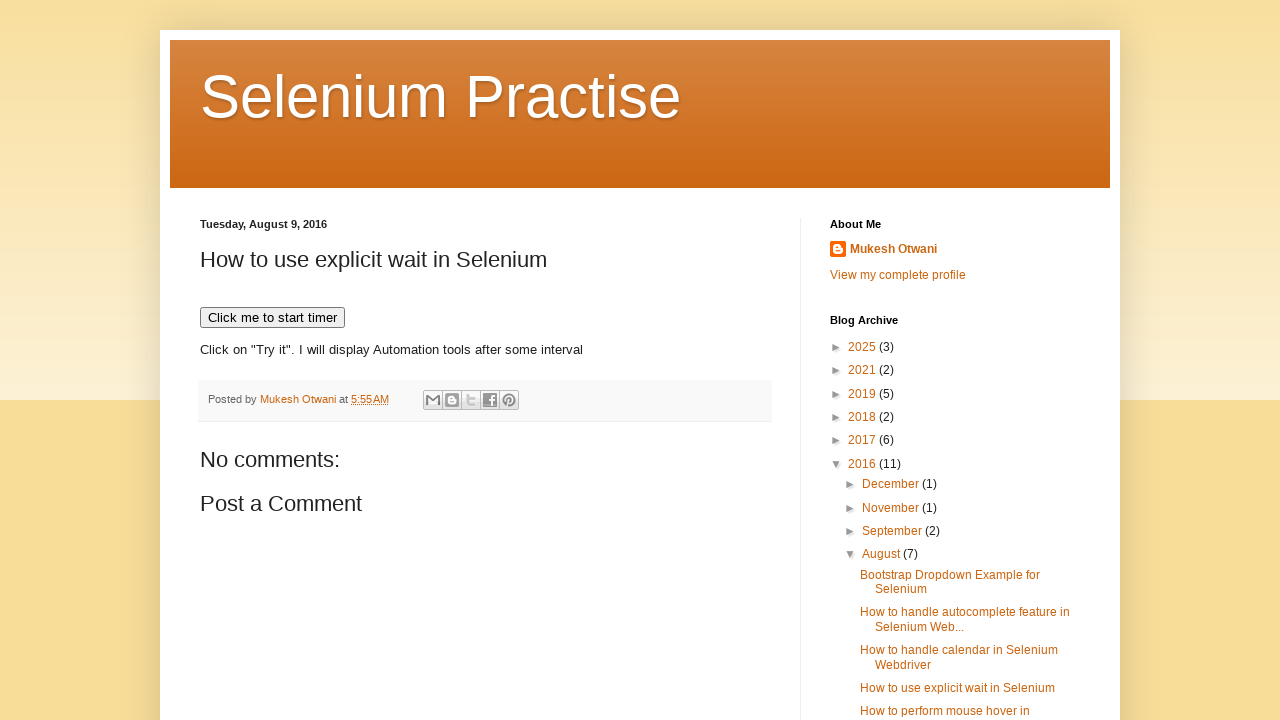

Clicked button to trigger dynamic content at (272, 318) on xpath=//button
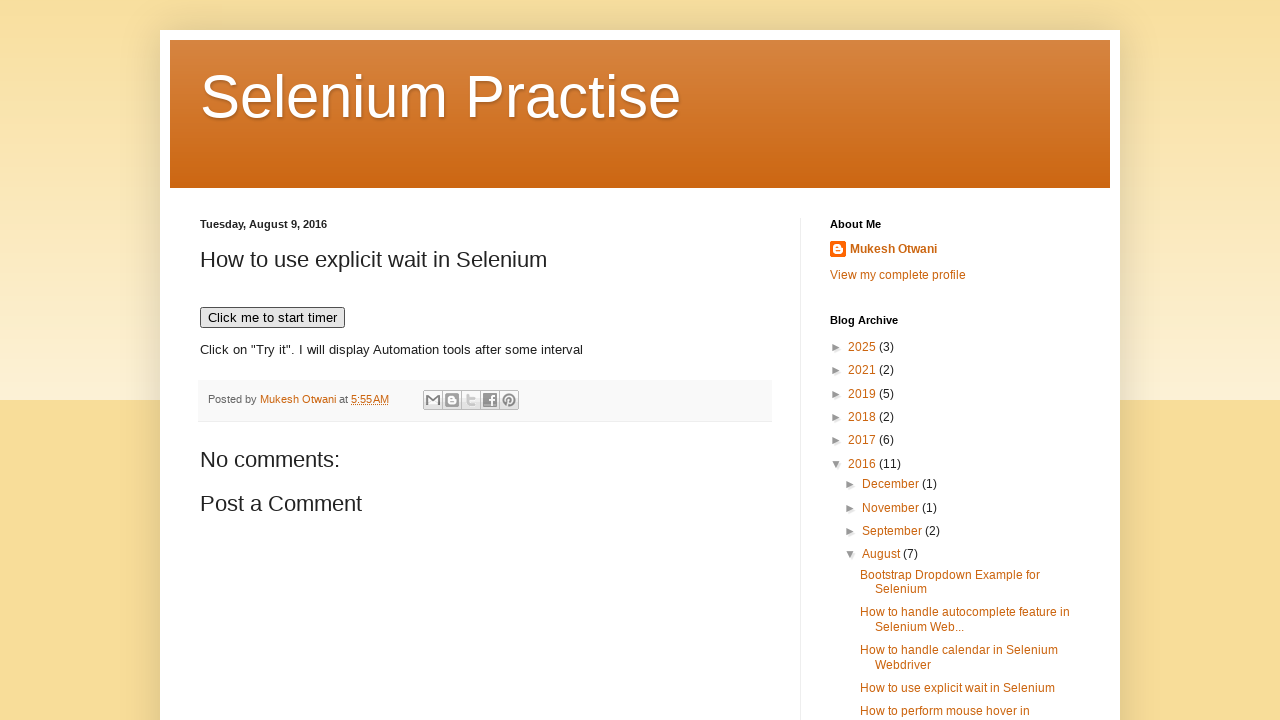

Waited for dynamic content to appear with text 'QTP'
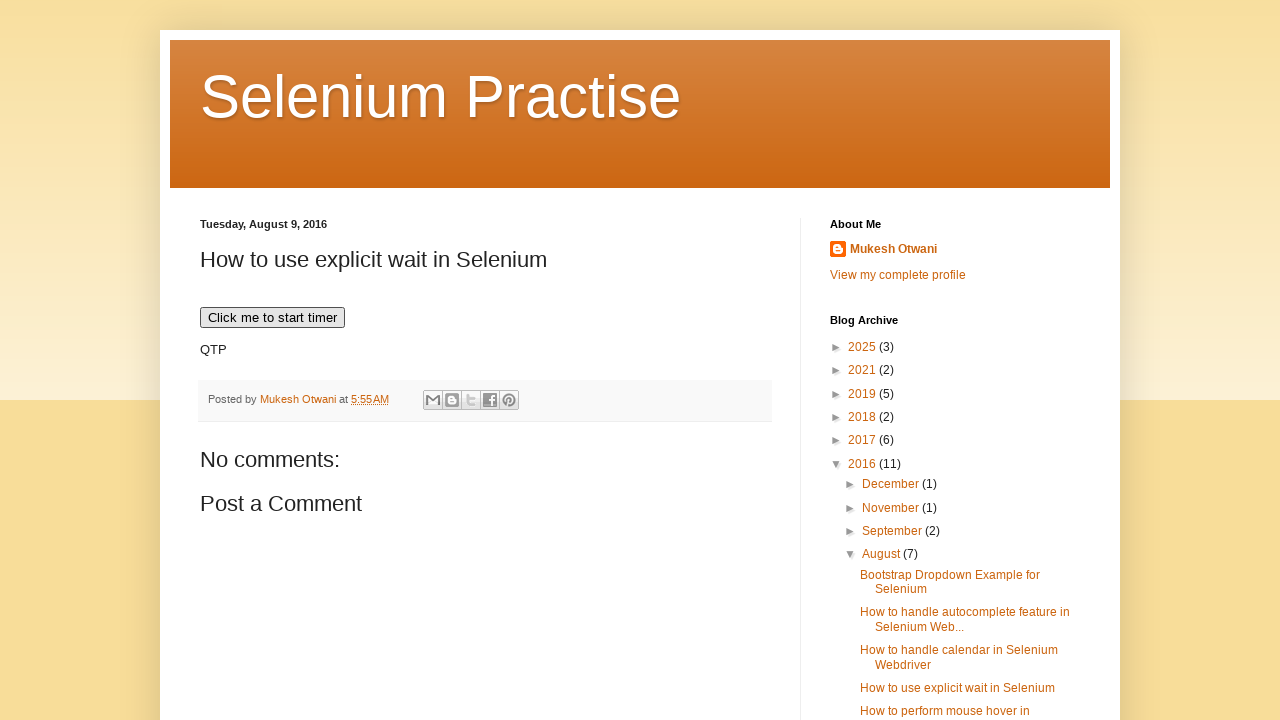

Verified demo element contains expected text 'QTP'
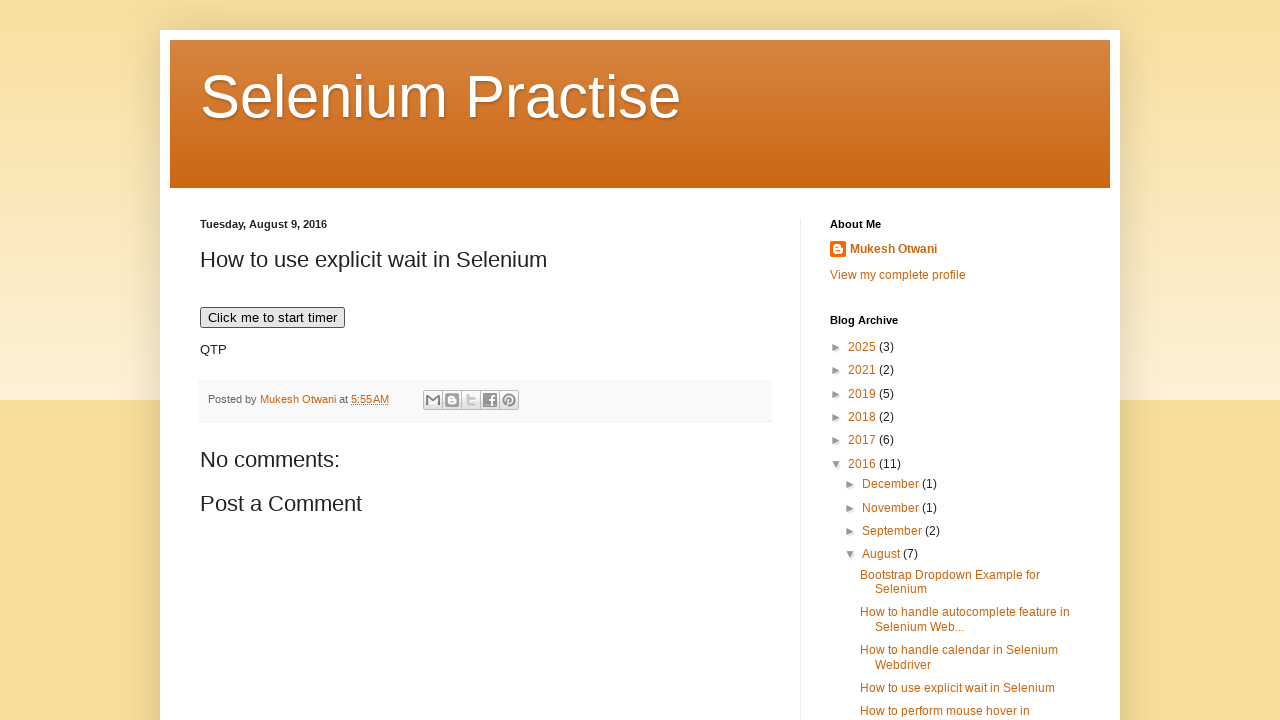

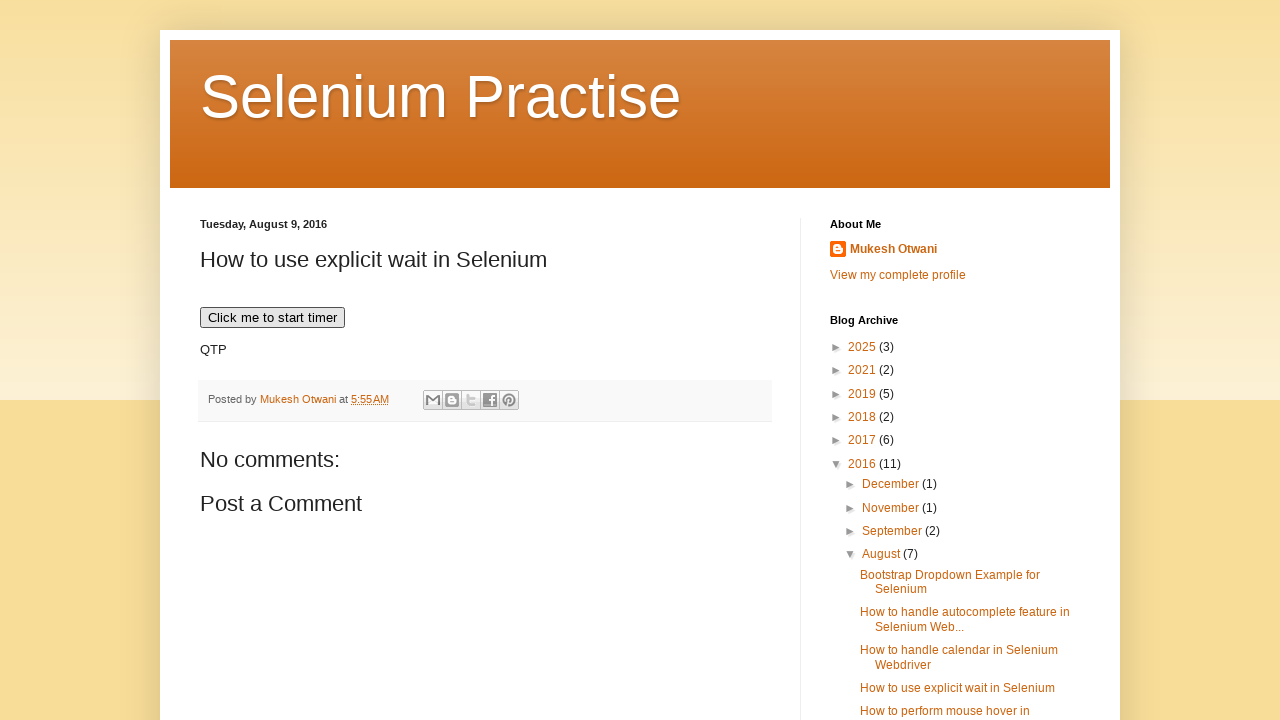